Verifies that the BrowserStack homepage loads with the correct title

Starting URL: https://www.browserstack.com/

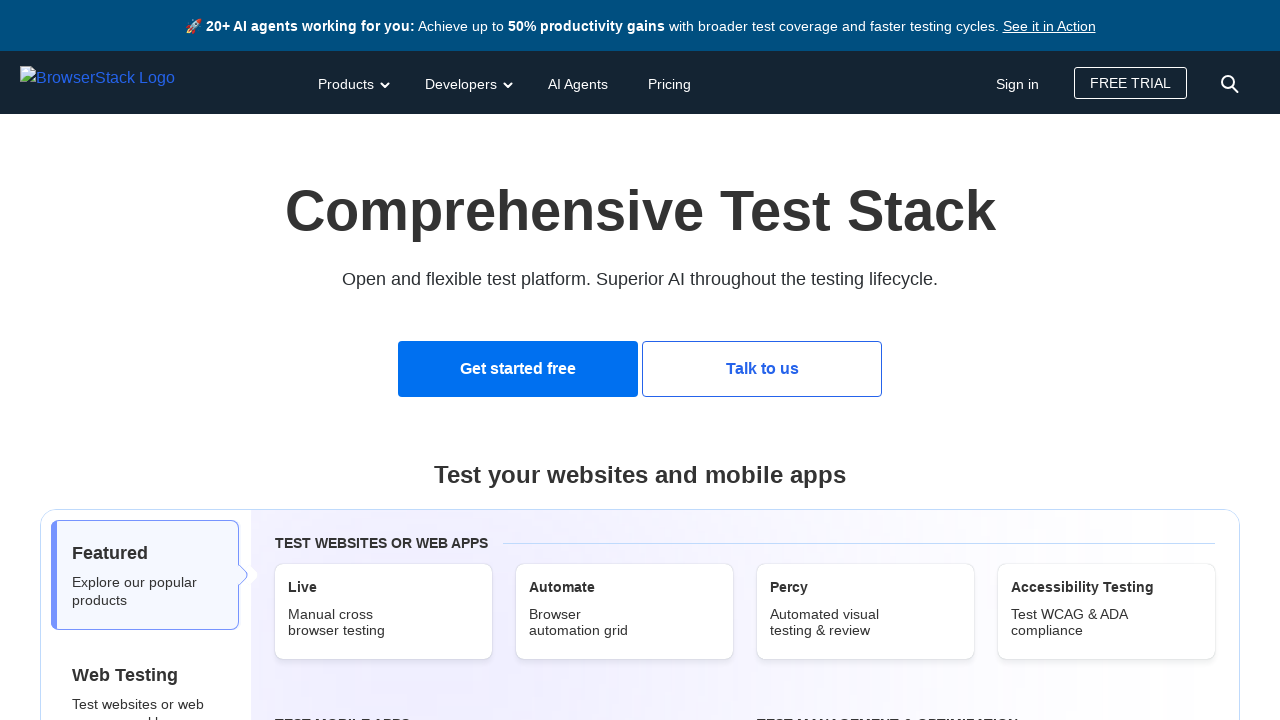

Navigated to BrowserStack homepage
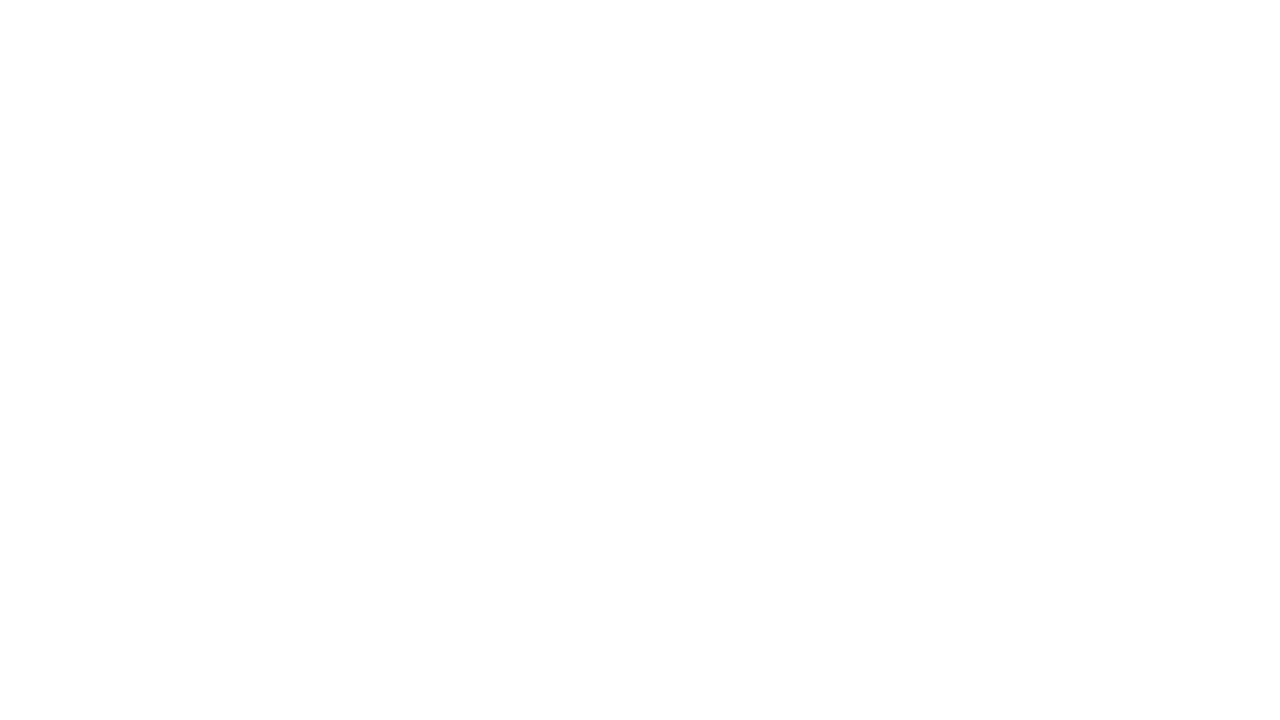

Verified BrowserStack homepage title is correct
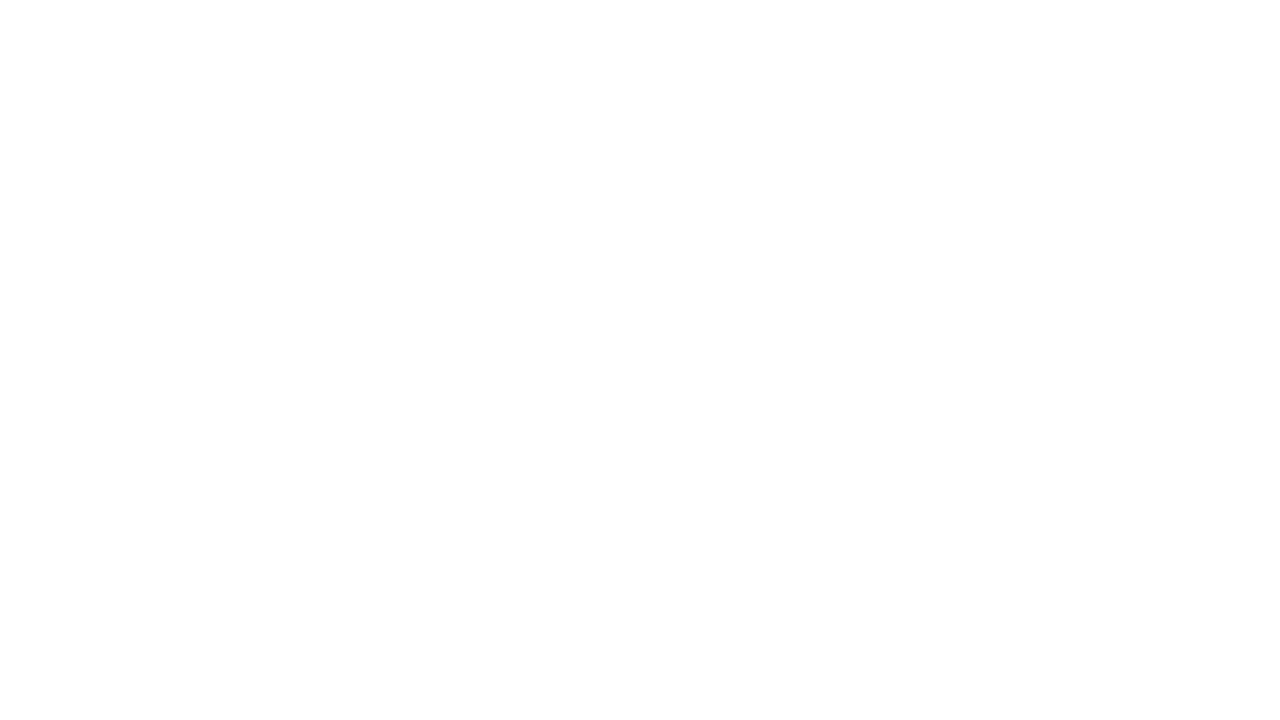

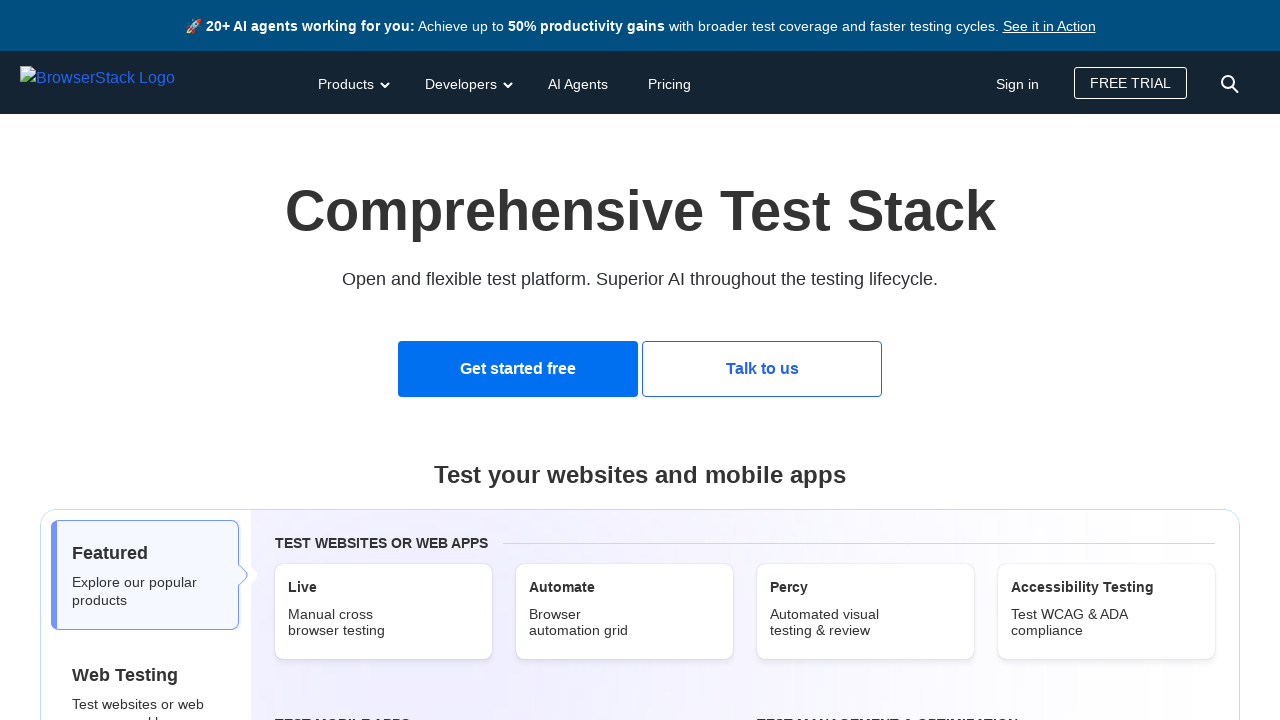